Tests keyboard actions by entering text in the first input box, selecting all text with Ctrl+A, copying it with Ctrl+C, navigating to the second input box with Tab, and pasting with Ctrl+V

Starting URL: https://text-compare.com/

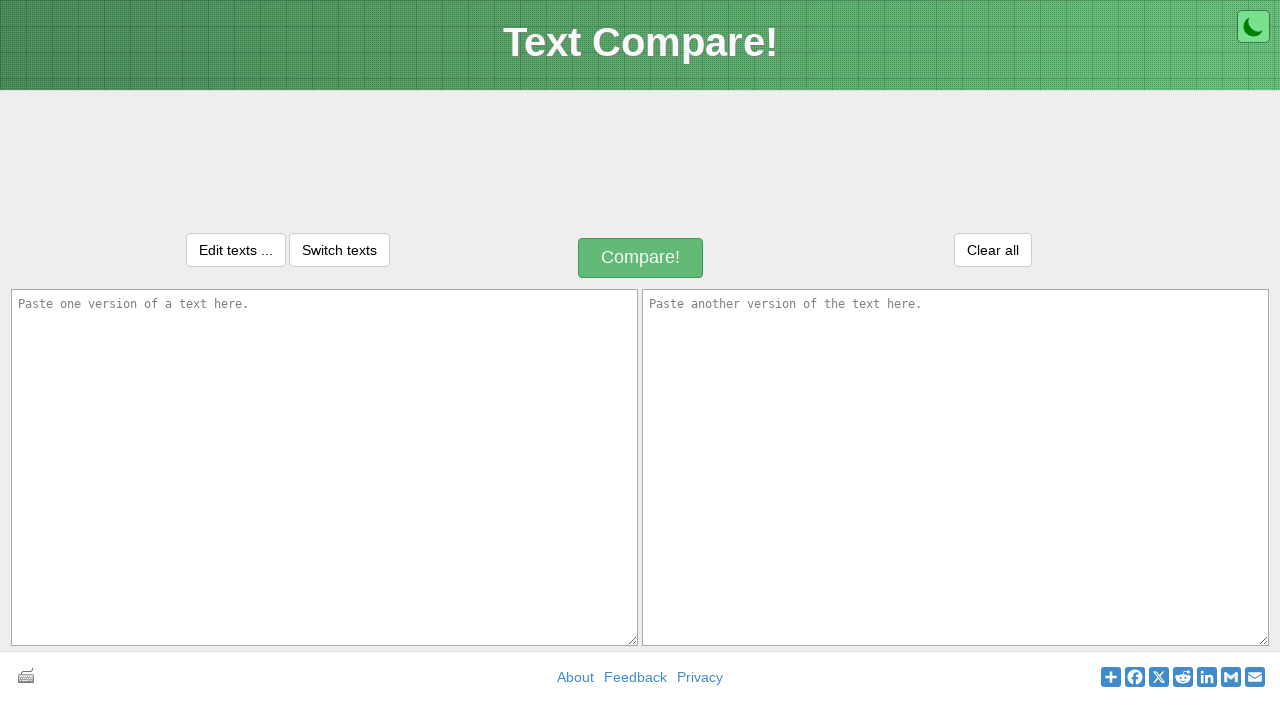

Entered 'Welcome to selenium' in the first input box on #inputText1
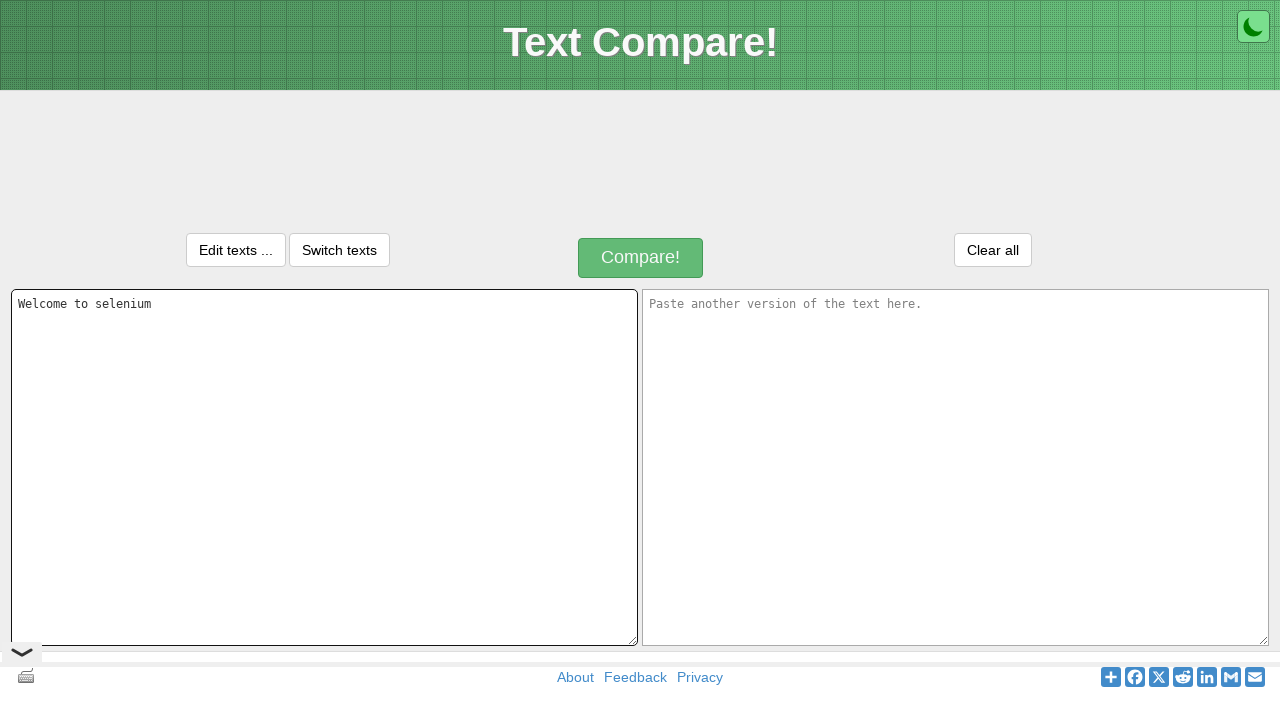

Selected all text in the first input box using Ctrl+A on #inputText1
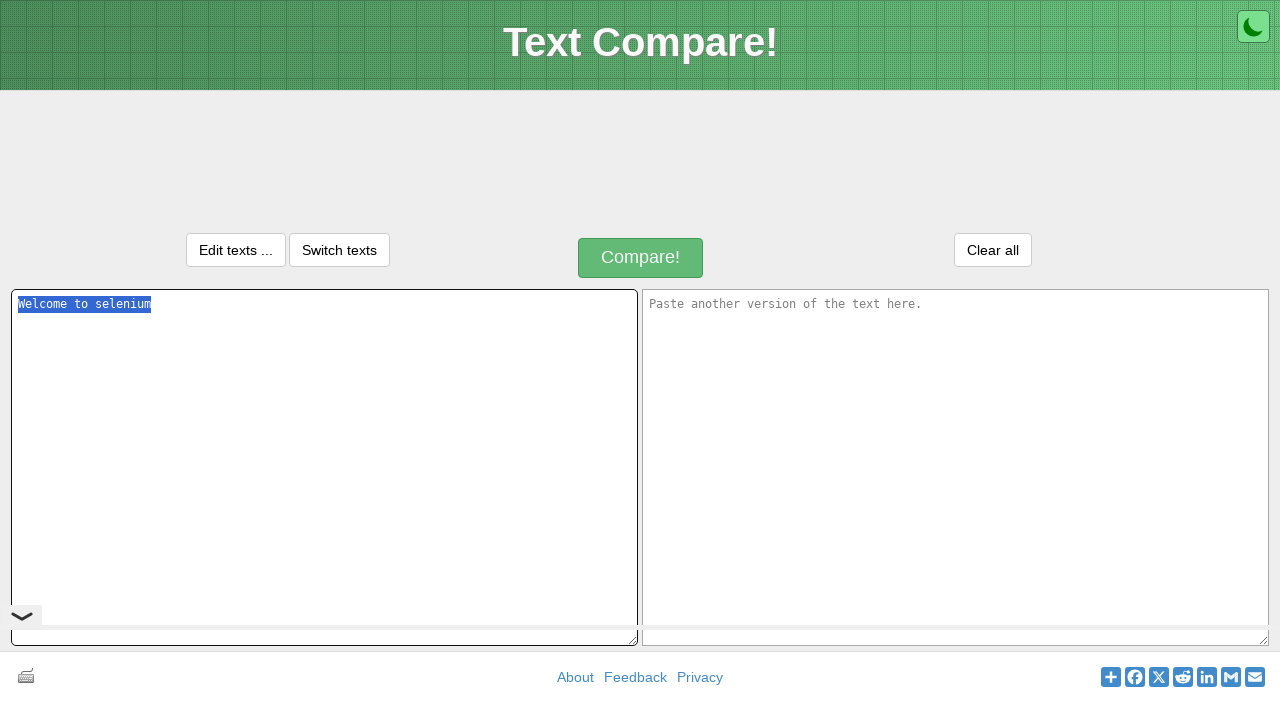

Copied the selected text using Ctrl+C on #inputText1
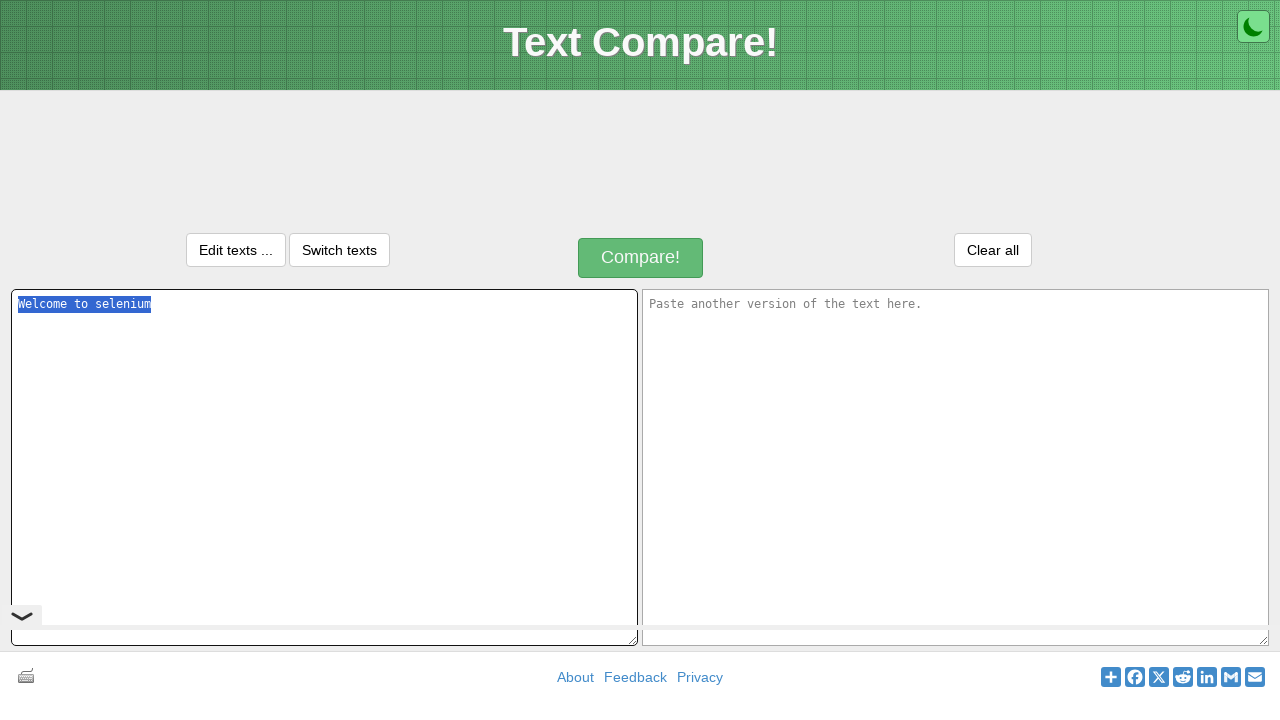

Navigated to the second input box using Tab
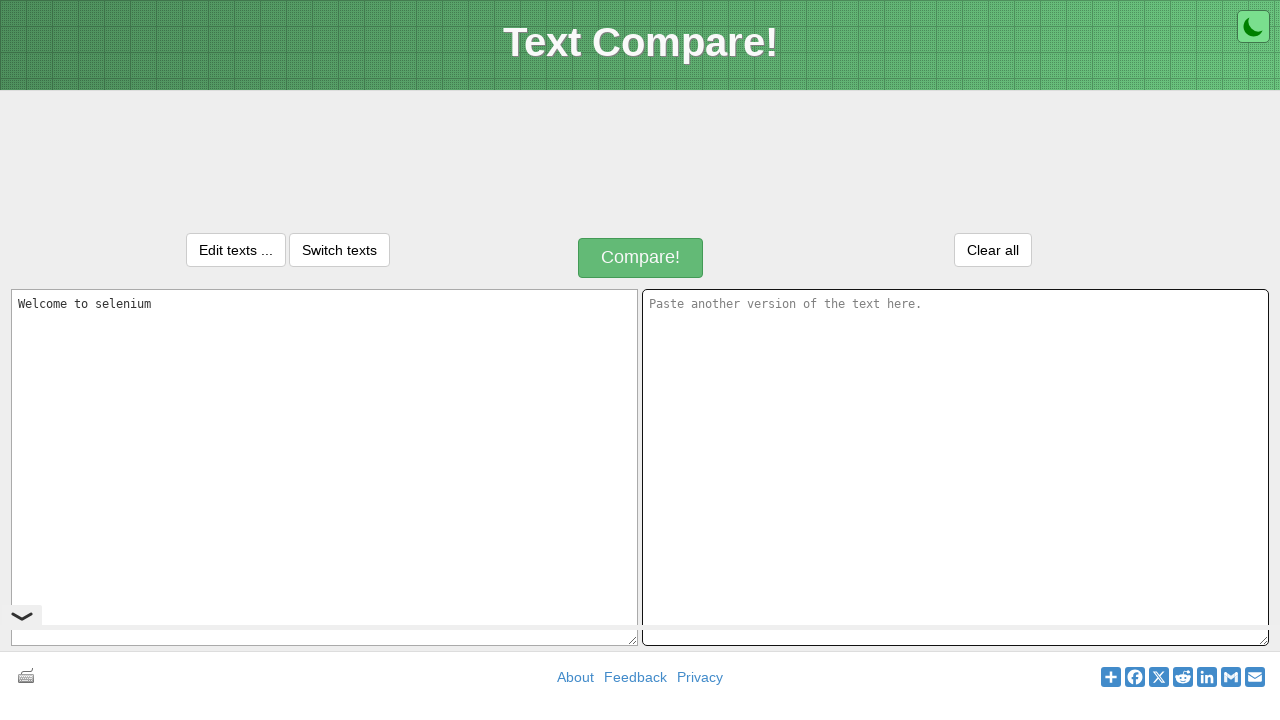

Pasted the copied text into the second input box using Ctrl+V on #inputText2
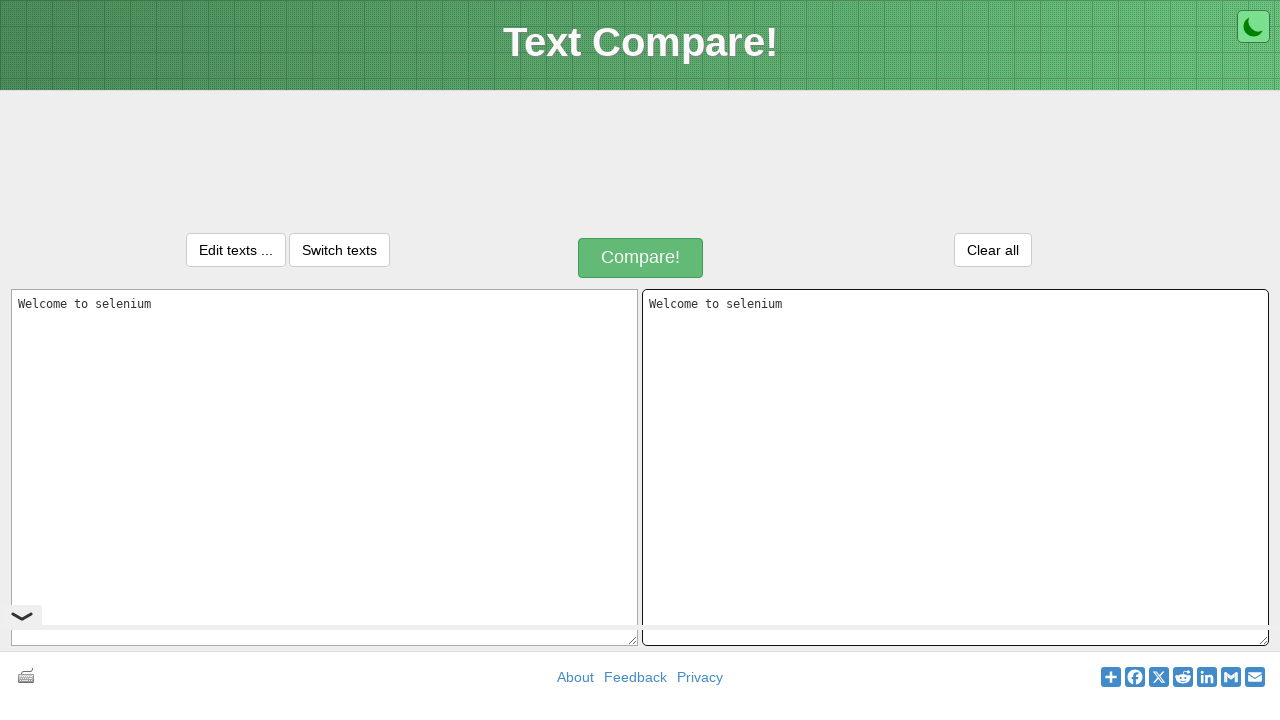

Retrieved text from the first input box
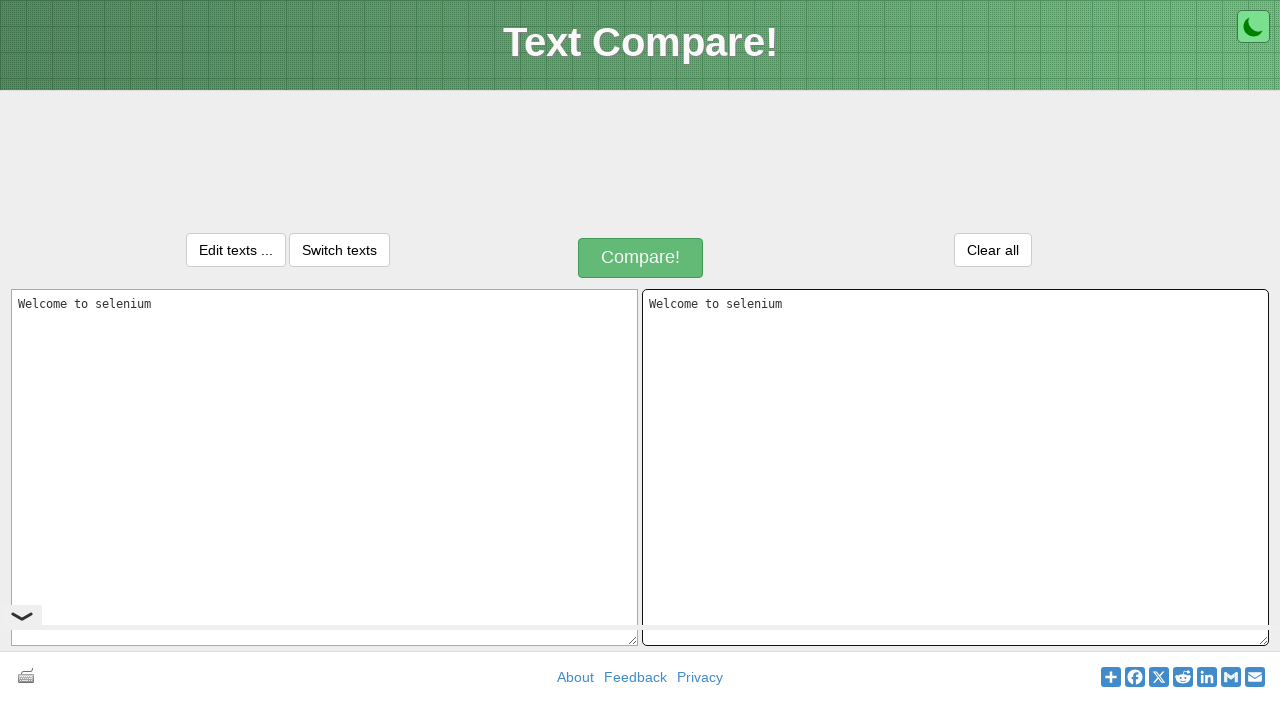

Retrieved text from the second input box
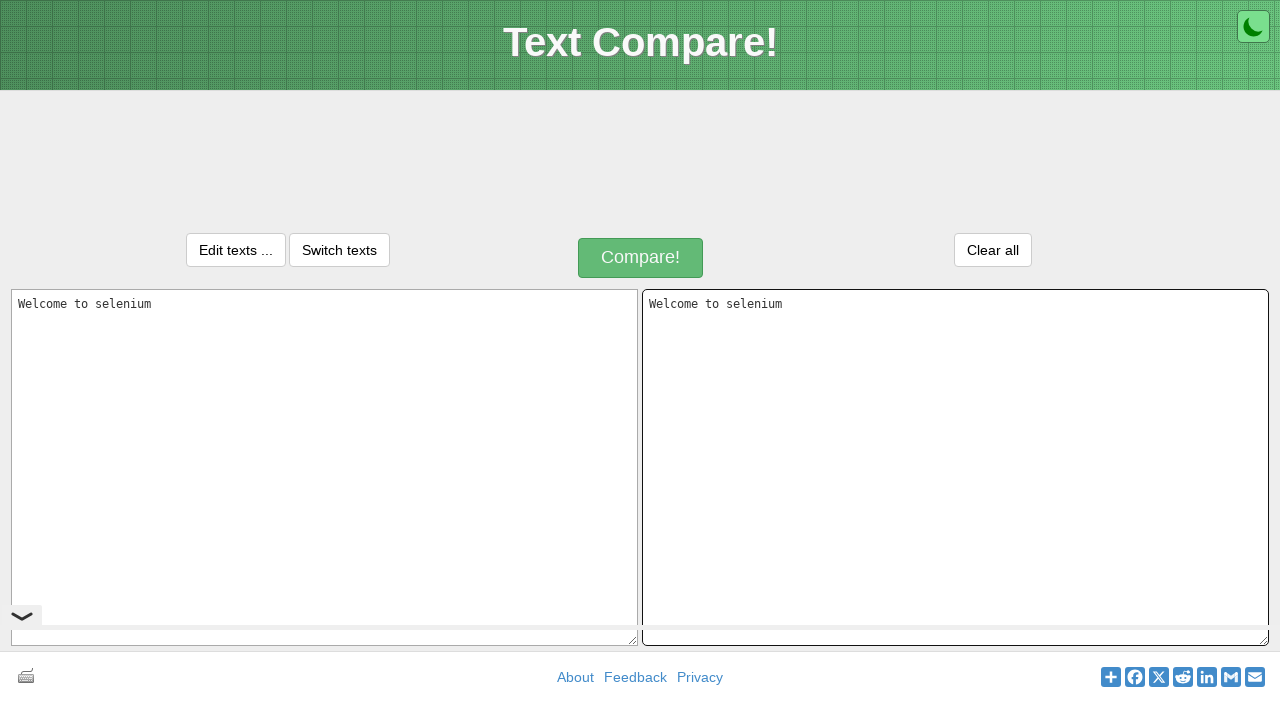

Verified that both input boxes contain the same text
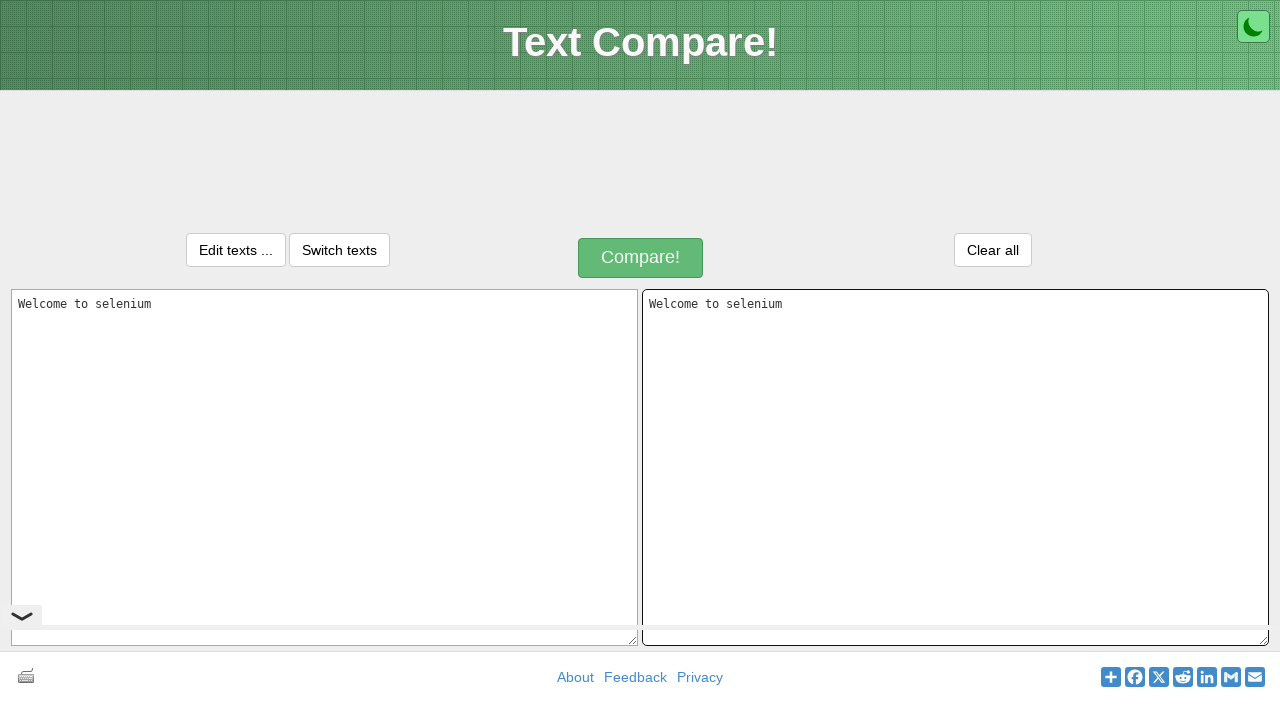

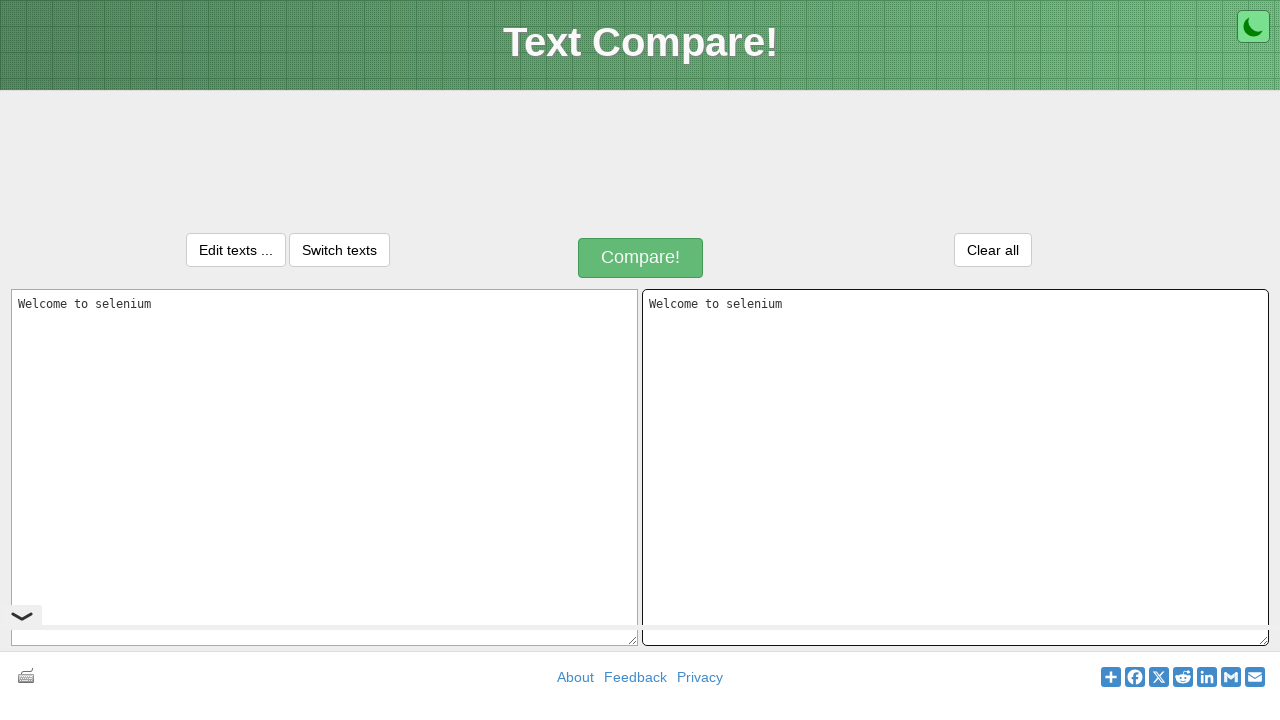